Tests hover functionality by moving mouse over an image element and verifying that a hidden "View profile" link becomes visible

Starting URL: https://the-internet.herokuapp.com/hovers

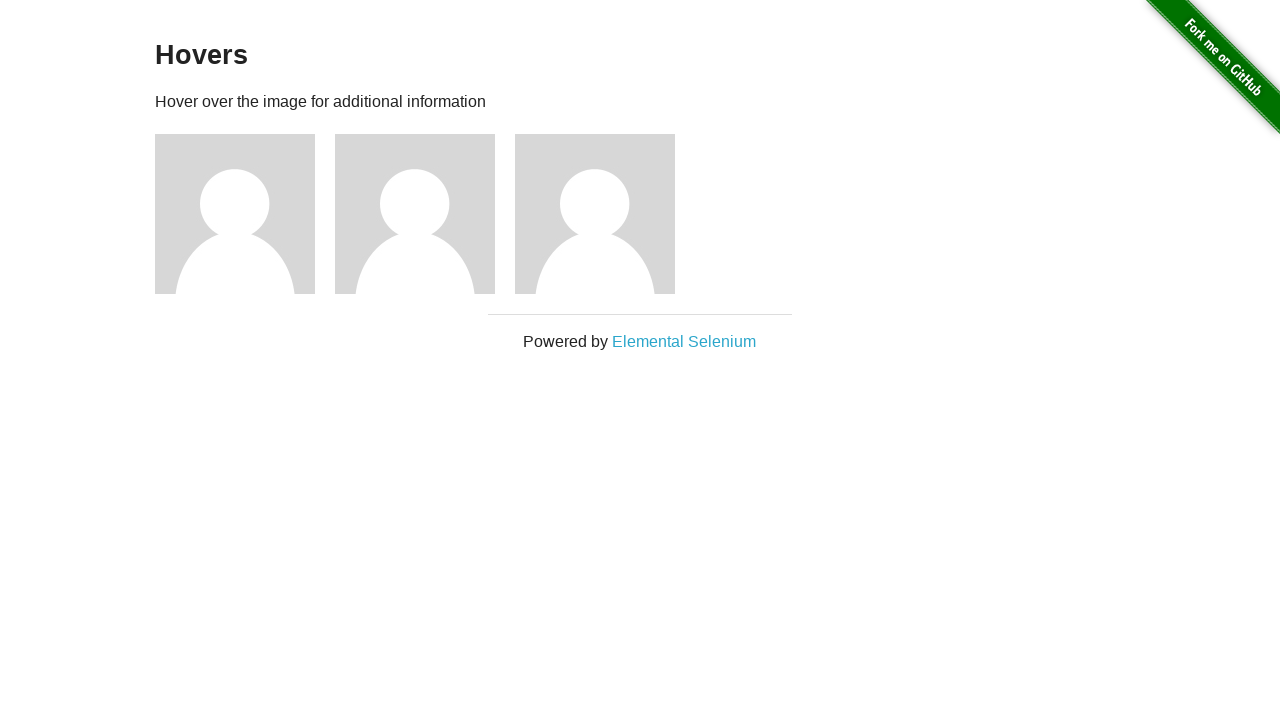

Hovered over the second image element at (235, 214) on (//img)[2]
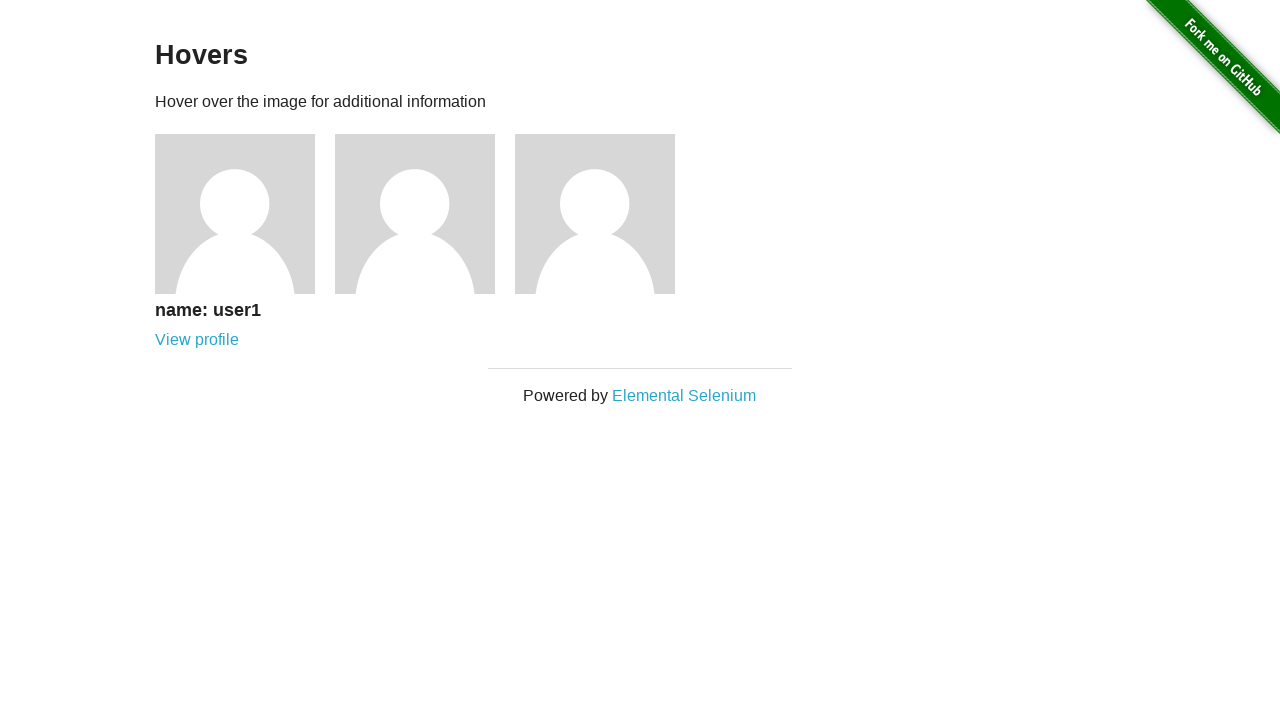

Waited 1000ms for hover effect to appear
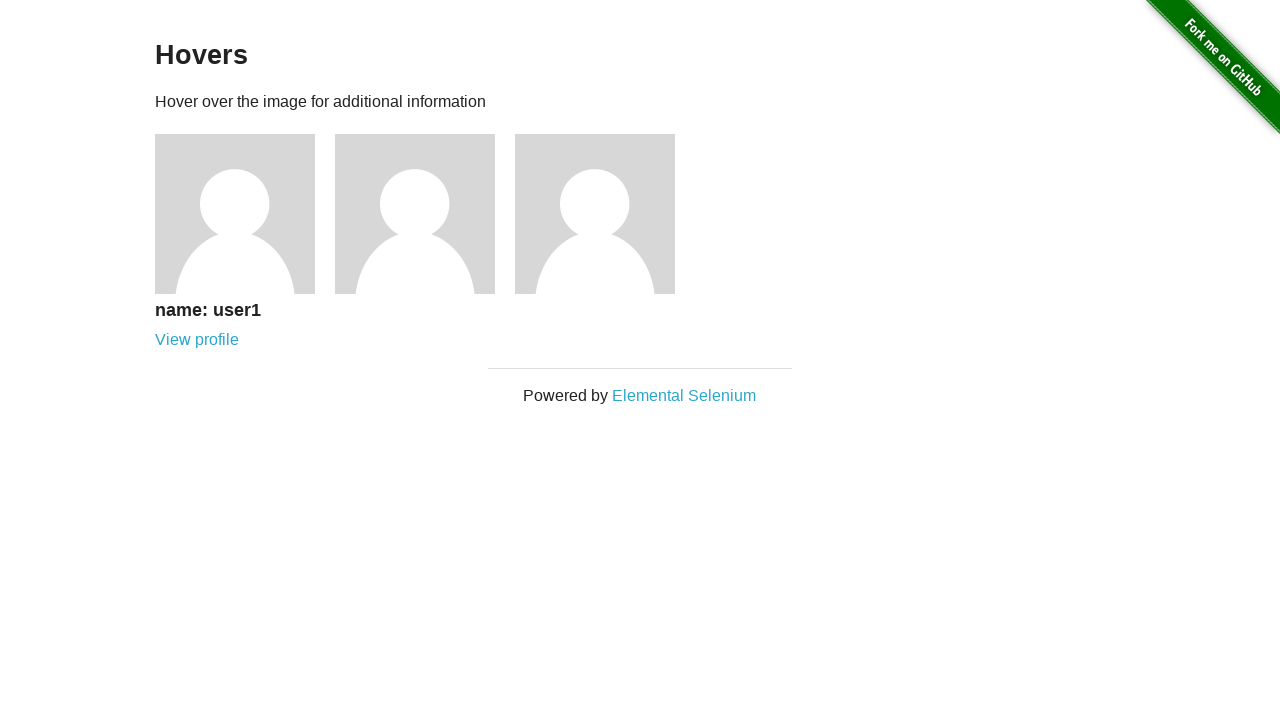

Verified that 'View profile' link became visible on hover
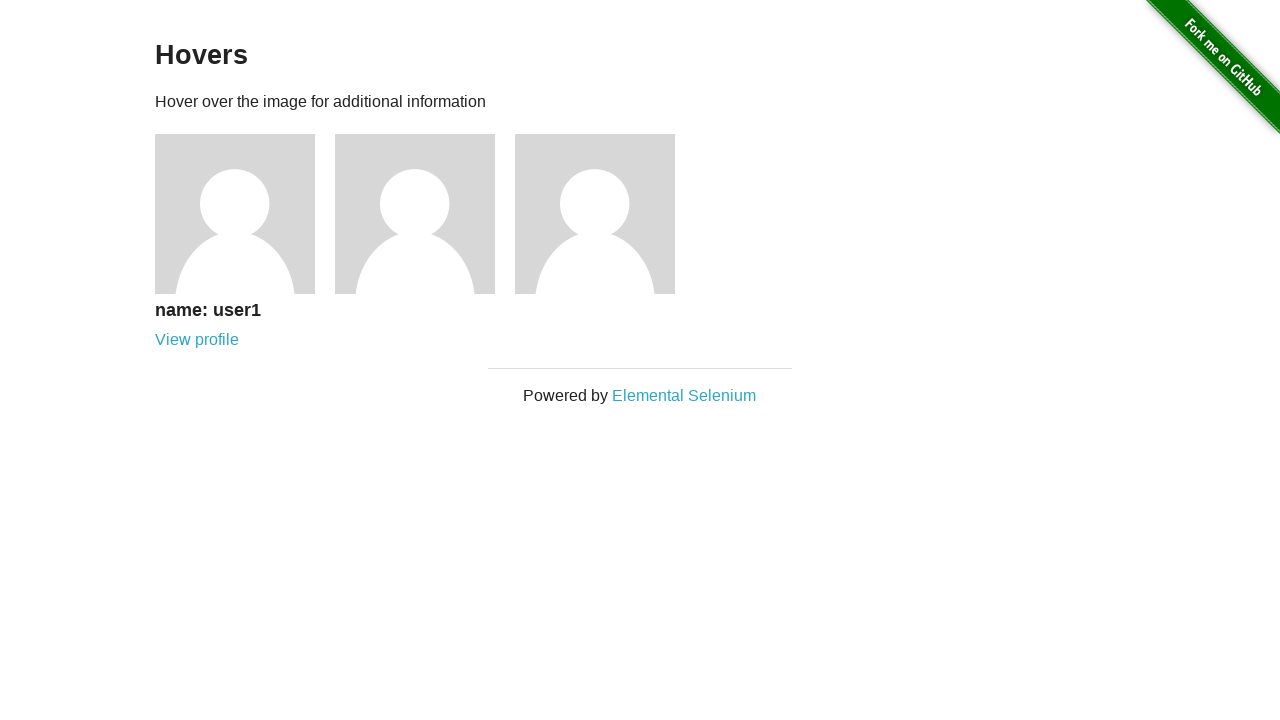

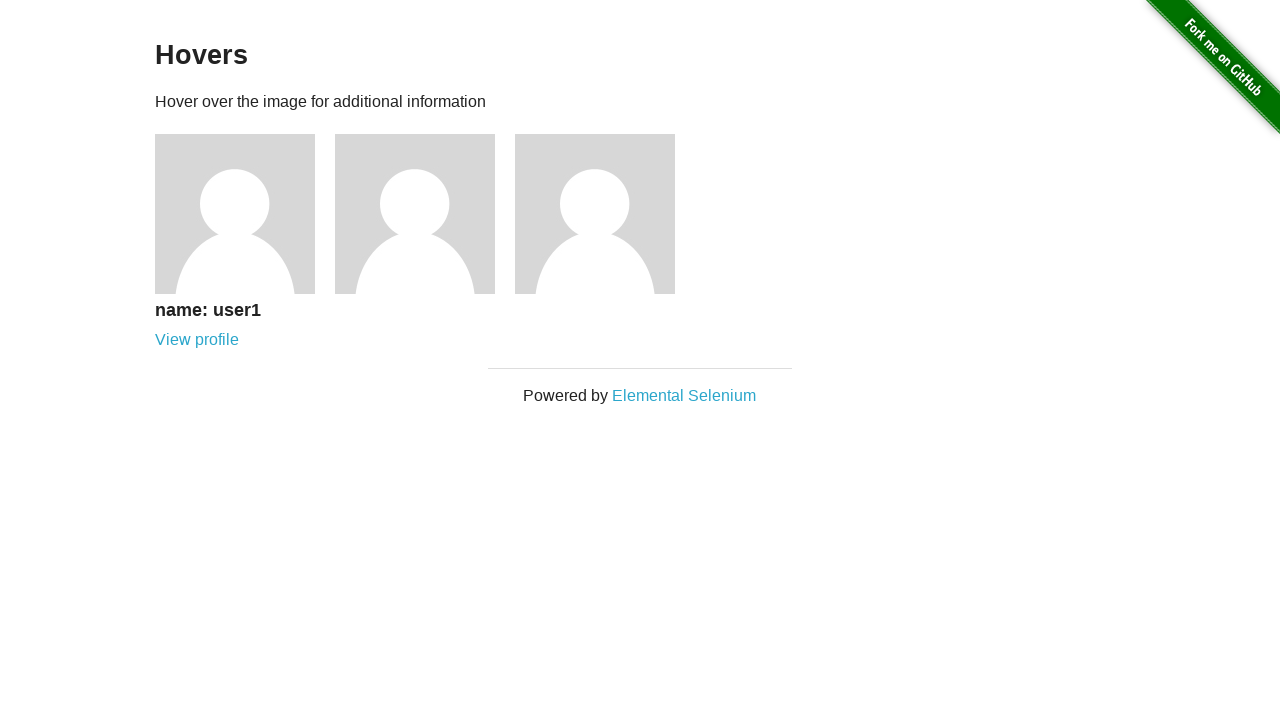